Tests form filling functionality by entering username and email fields on a registration or testing form

Starting URL: http://www.thetestingworld.com/testings

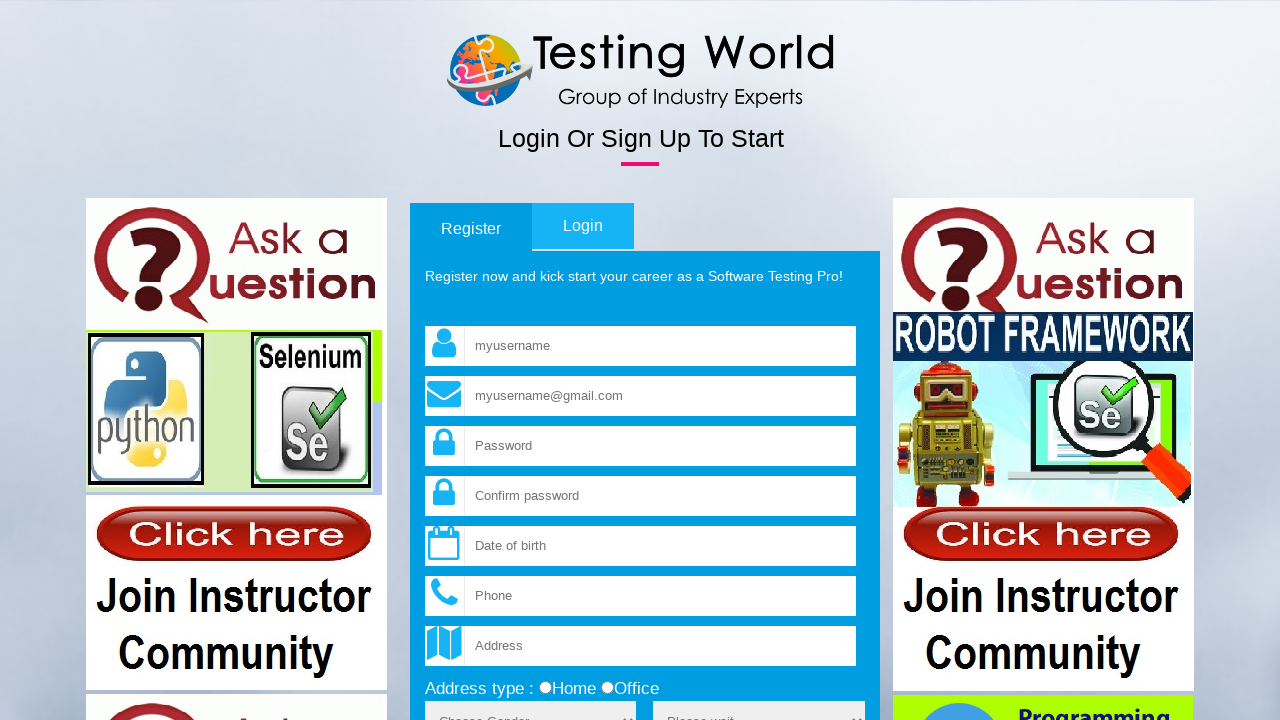

Filled username field with 'Varun' on input[name='fld_username']
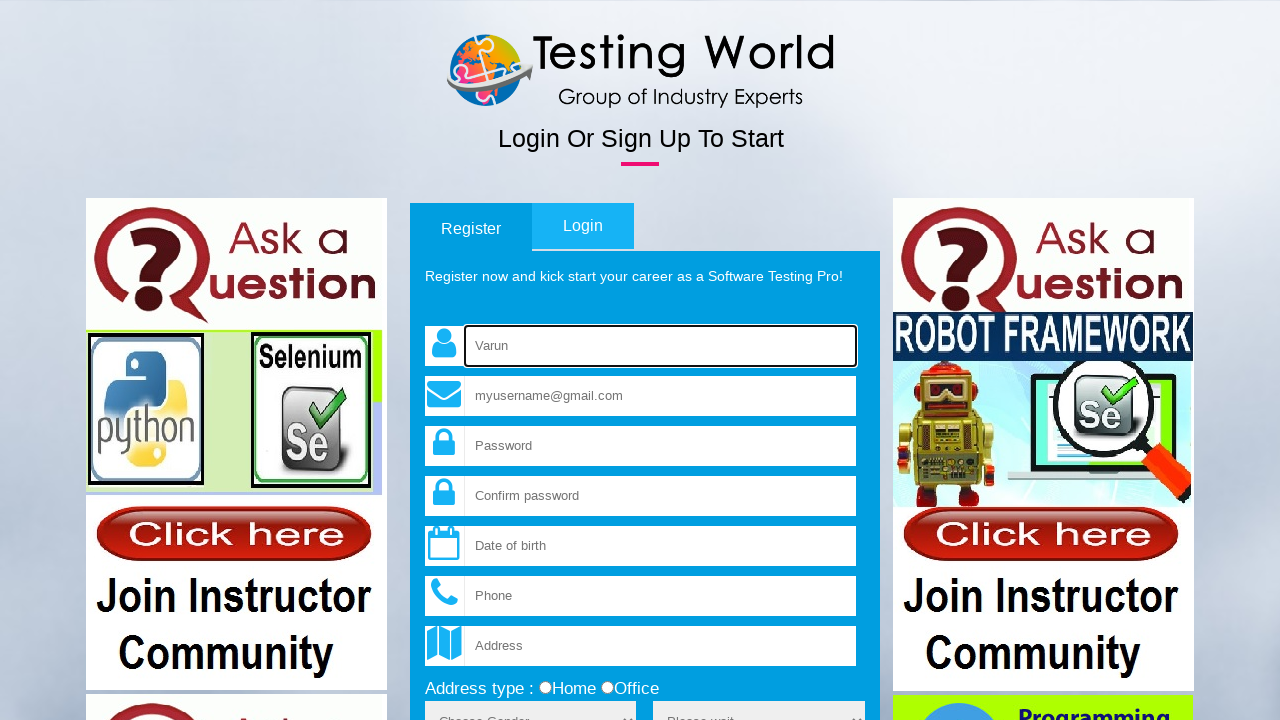

Filled email field with 'an.varun1993@gmail.com' on input[placeholder='myusername@gmail.com']
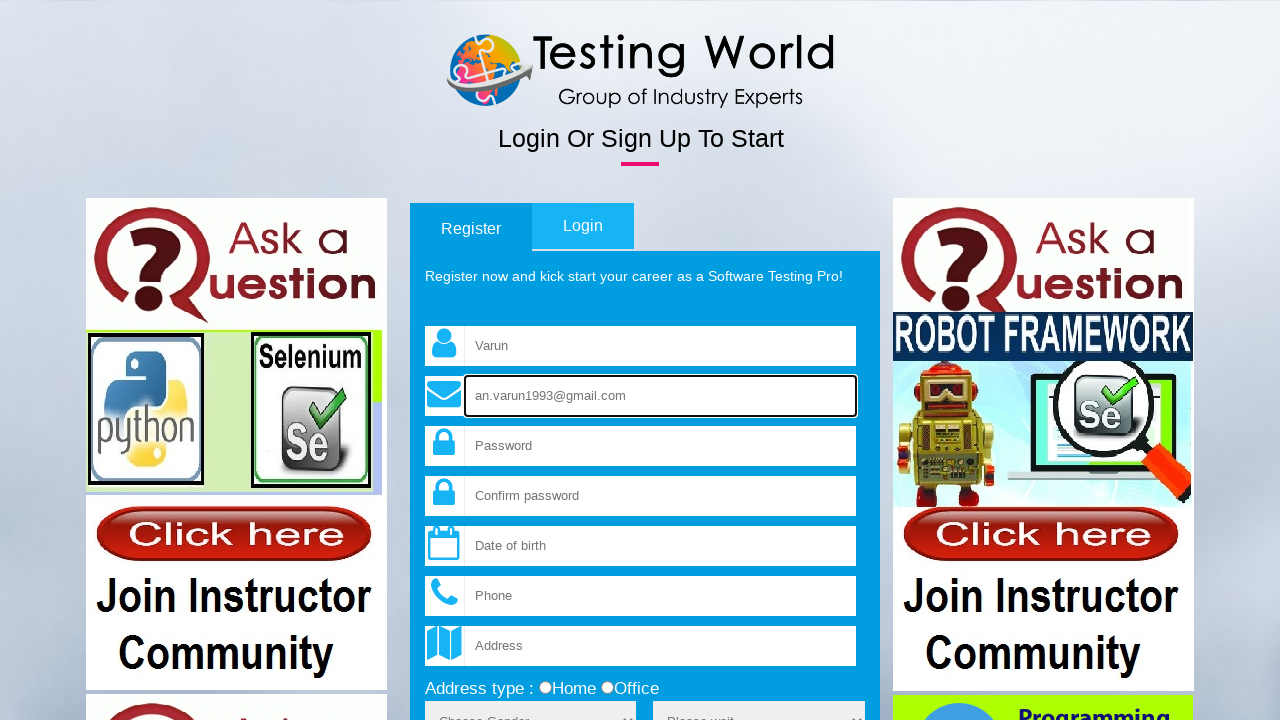

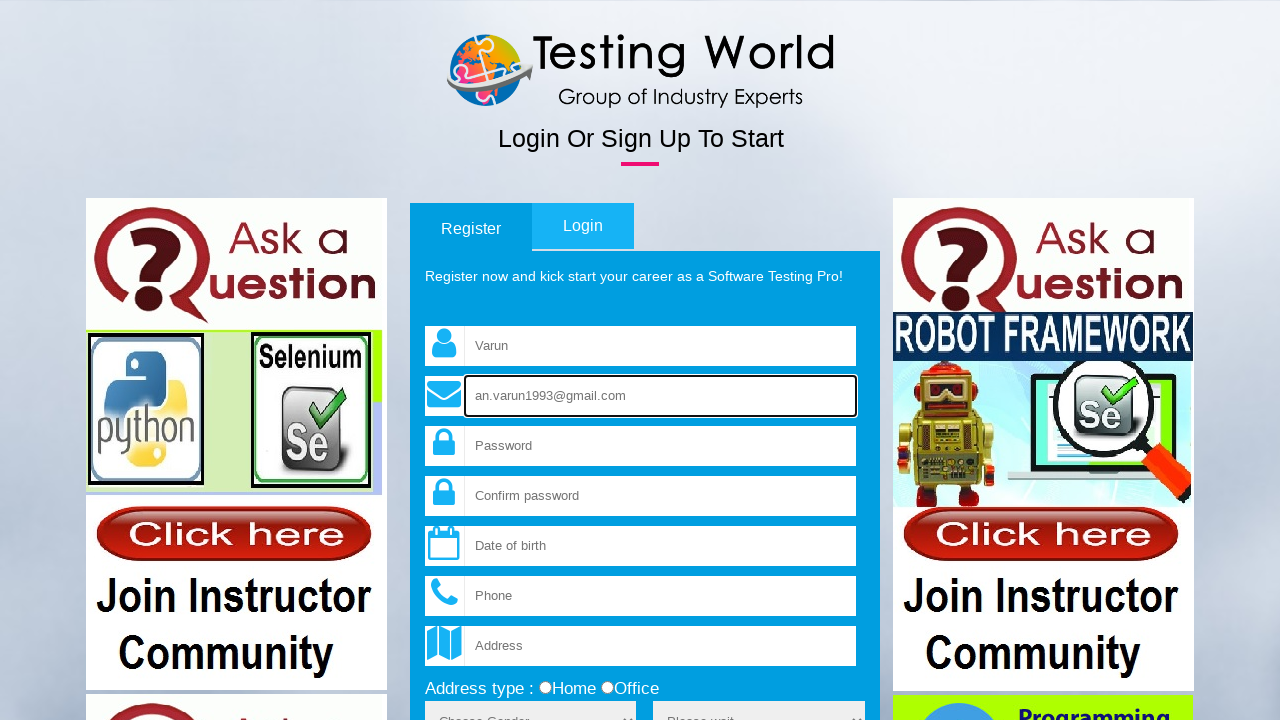